Tests that the main and footer sections become visible when items are added

Starting URL: https://demo.playwright.dev/todomvc

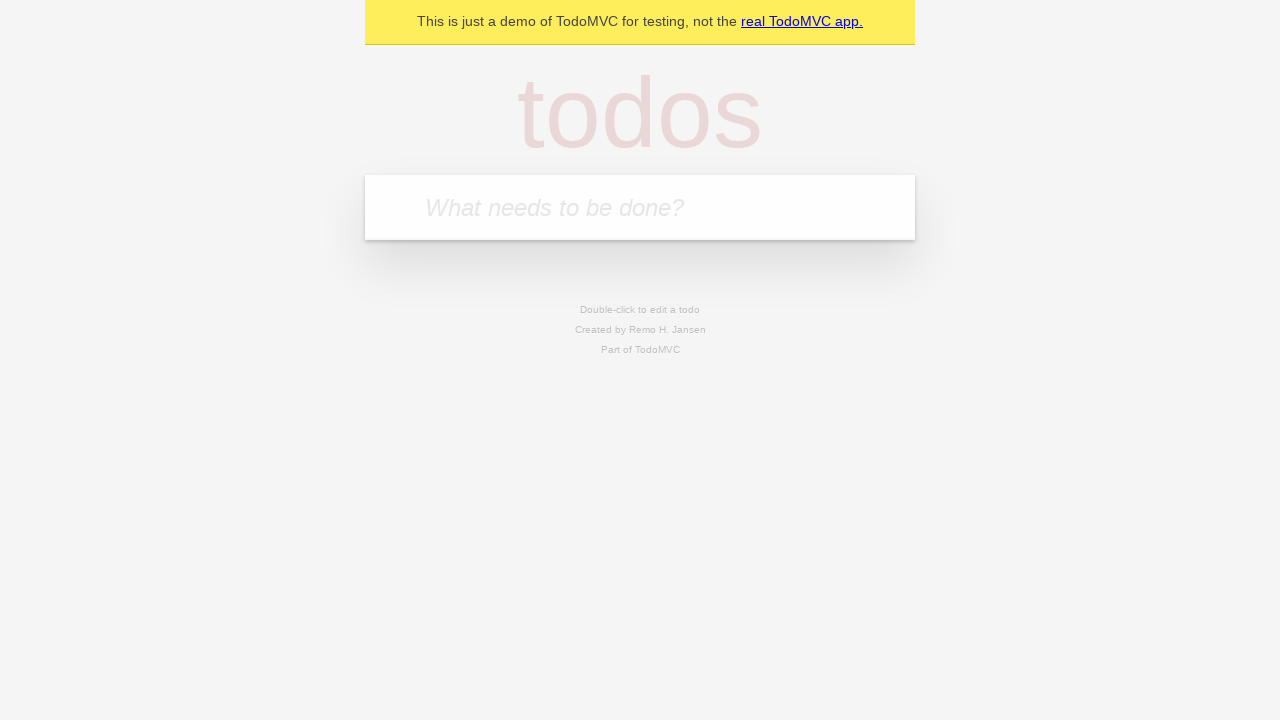

Filled todo input with 'buy some cheese' on internal:attr=[placeholder="What needs to be done?"i]
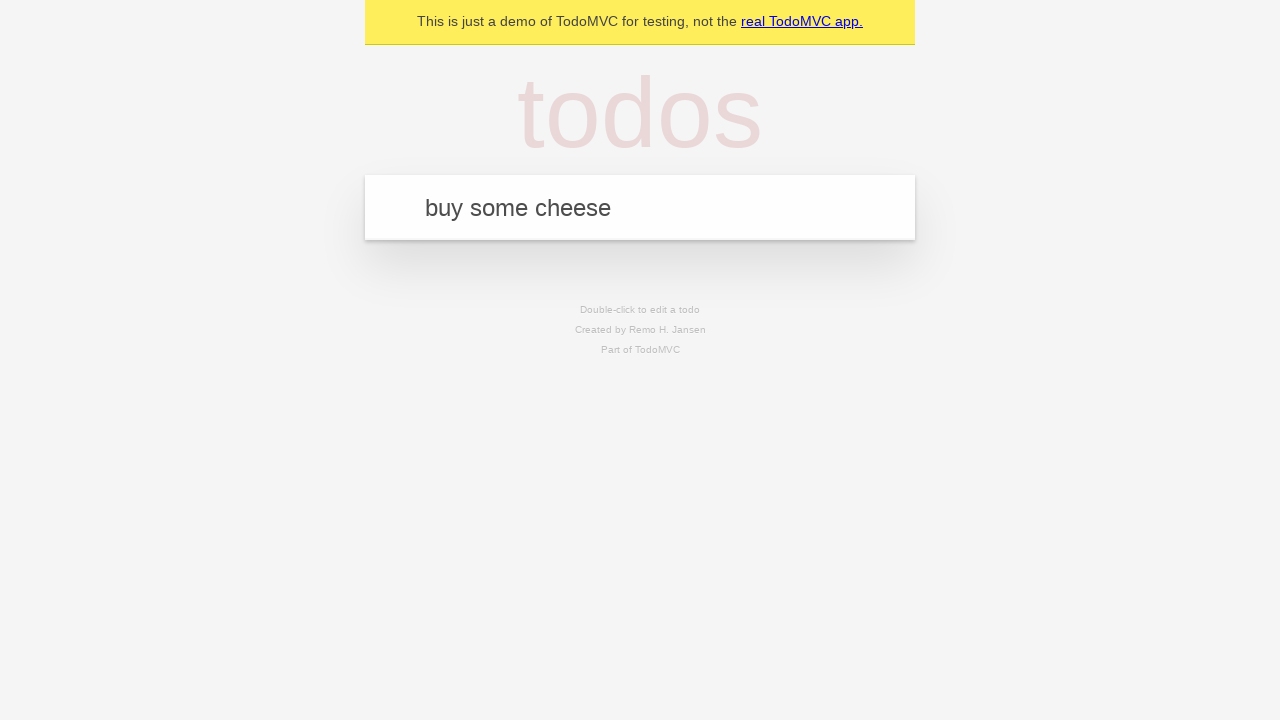

Pressed Enter to add todo item on internal:attr=[placeholder="What needs to be done?"i]
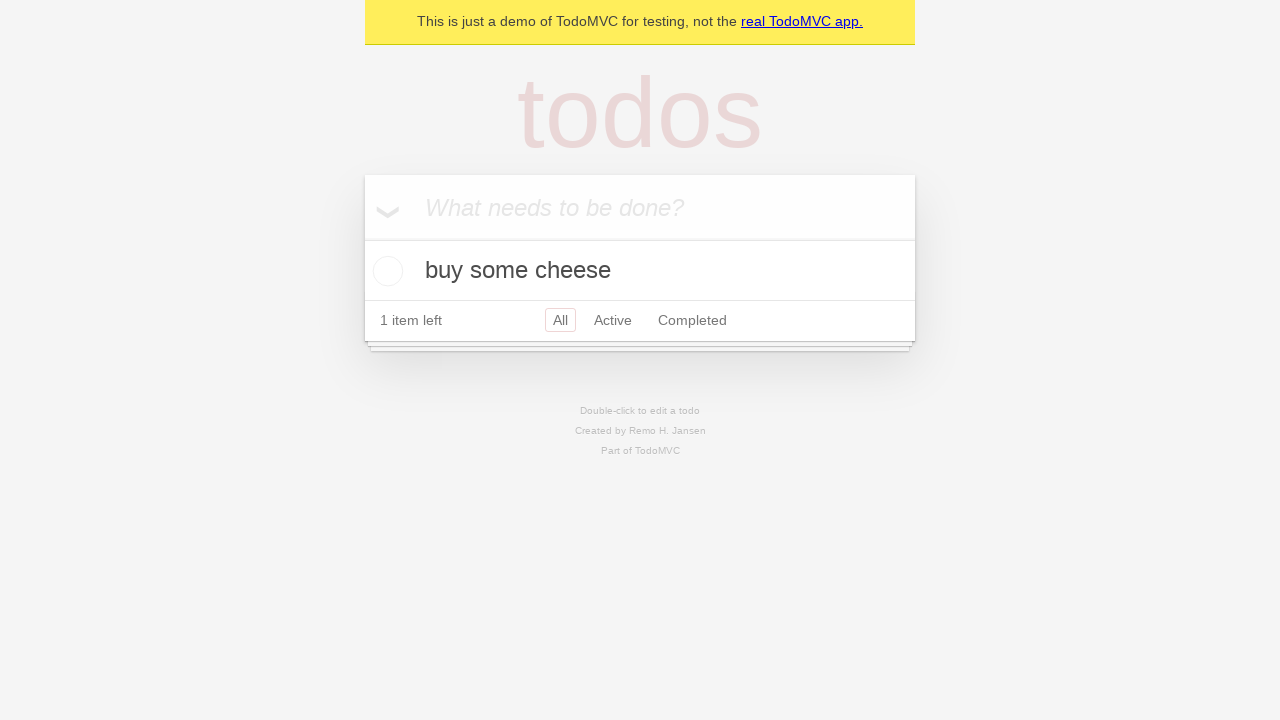

#main section became visible after adding item
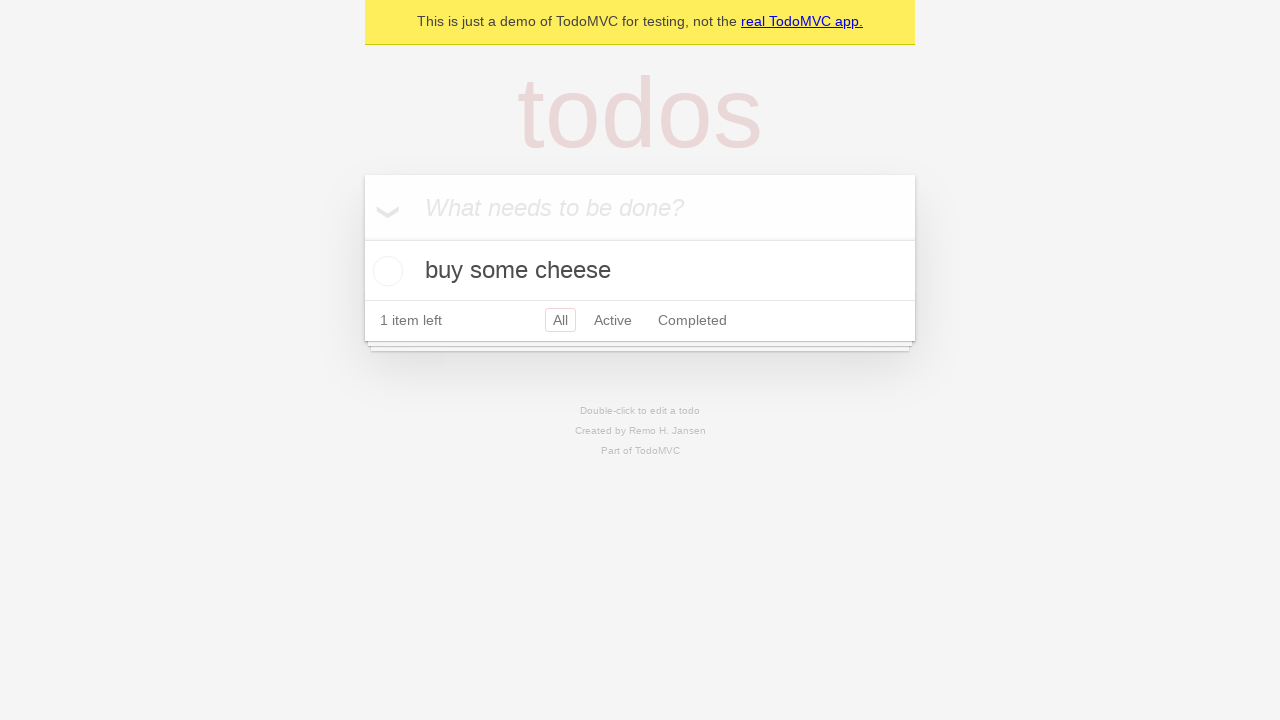

#footer section became visible after adding item
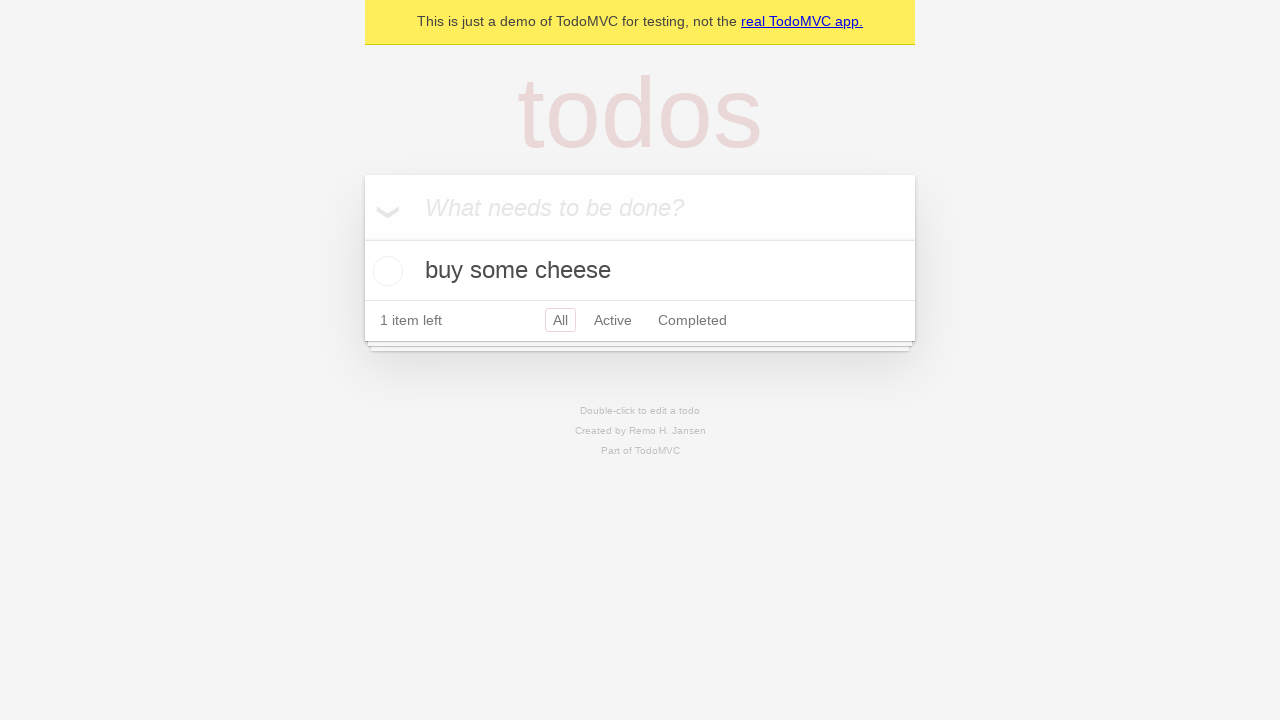

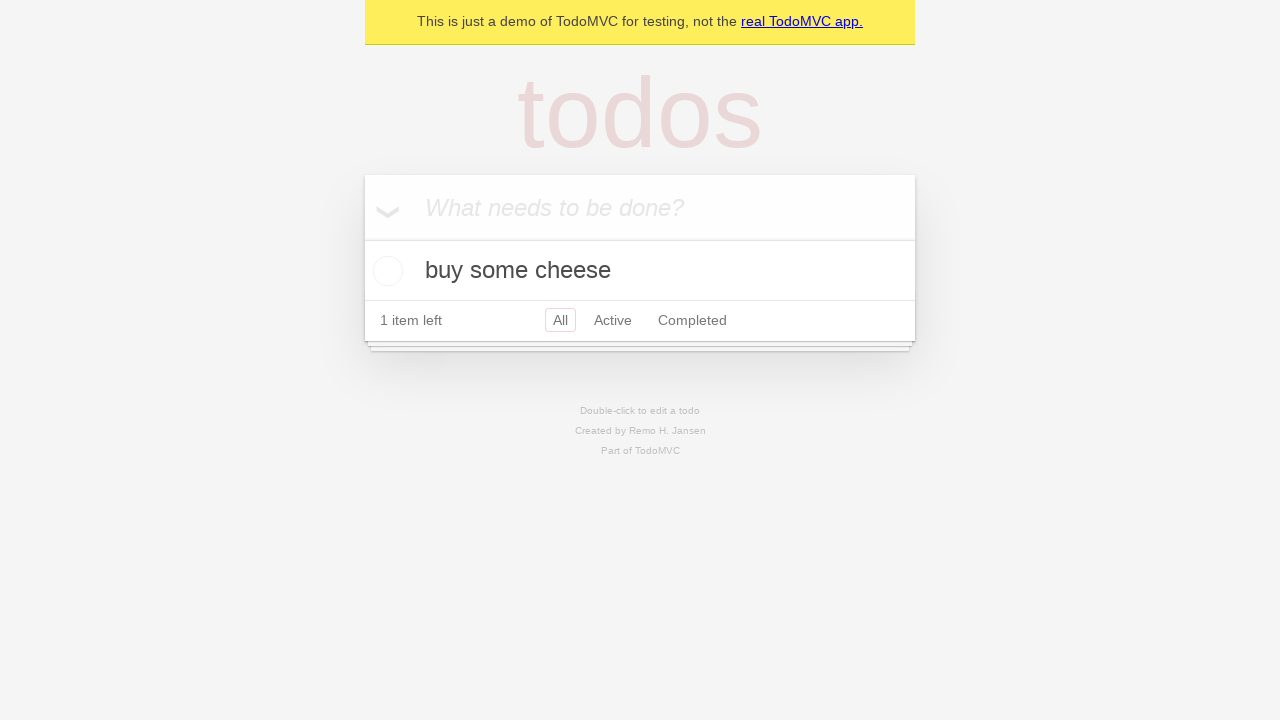